Navigates to WebdriverIO homepage and waits for page to load (original test saved a screenshot)

Starting URL: https://webdriver.io

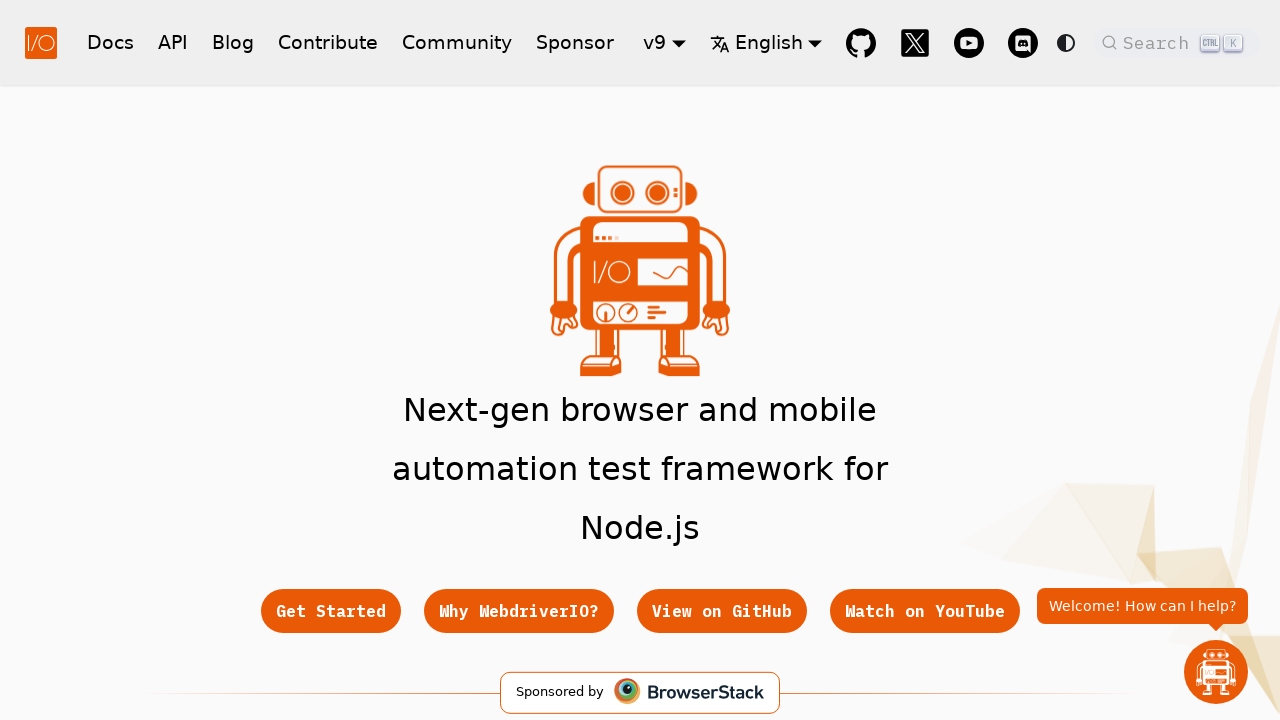

Navigated to WebdriverIO homepage
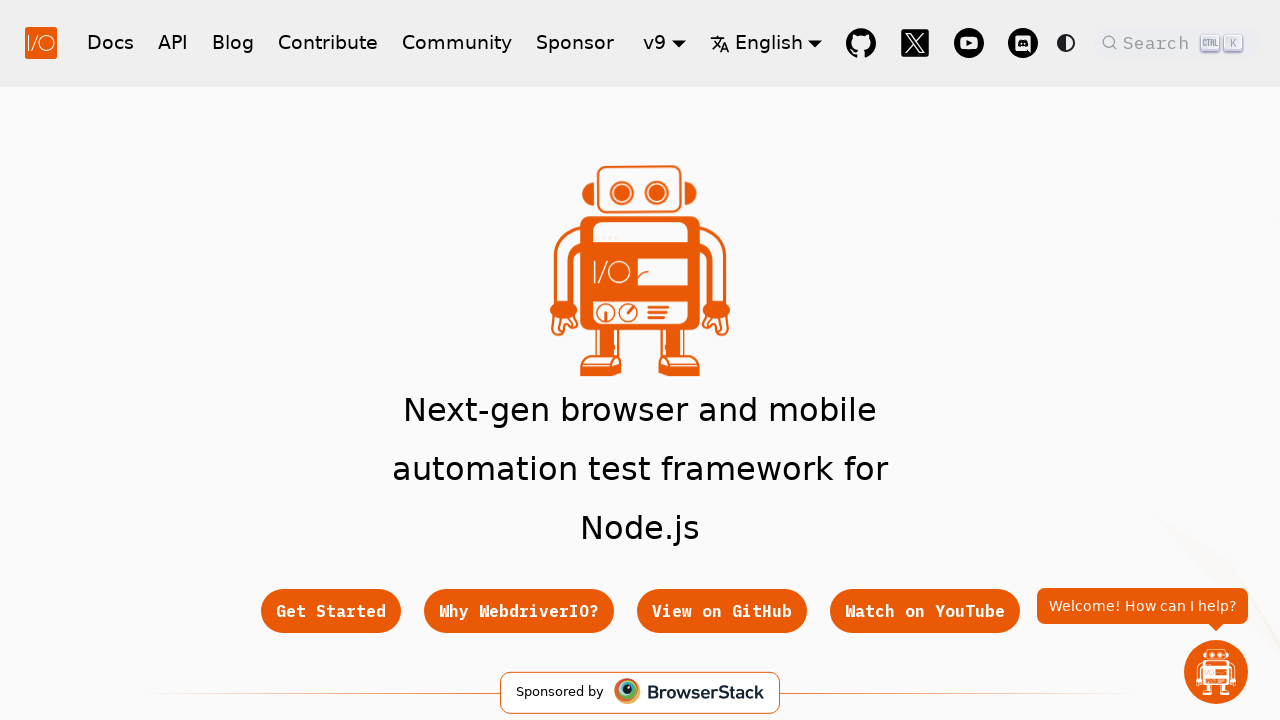

Page fully loaded and network idle
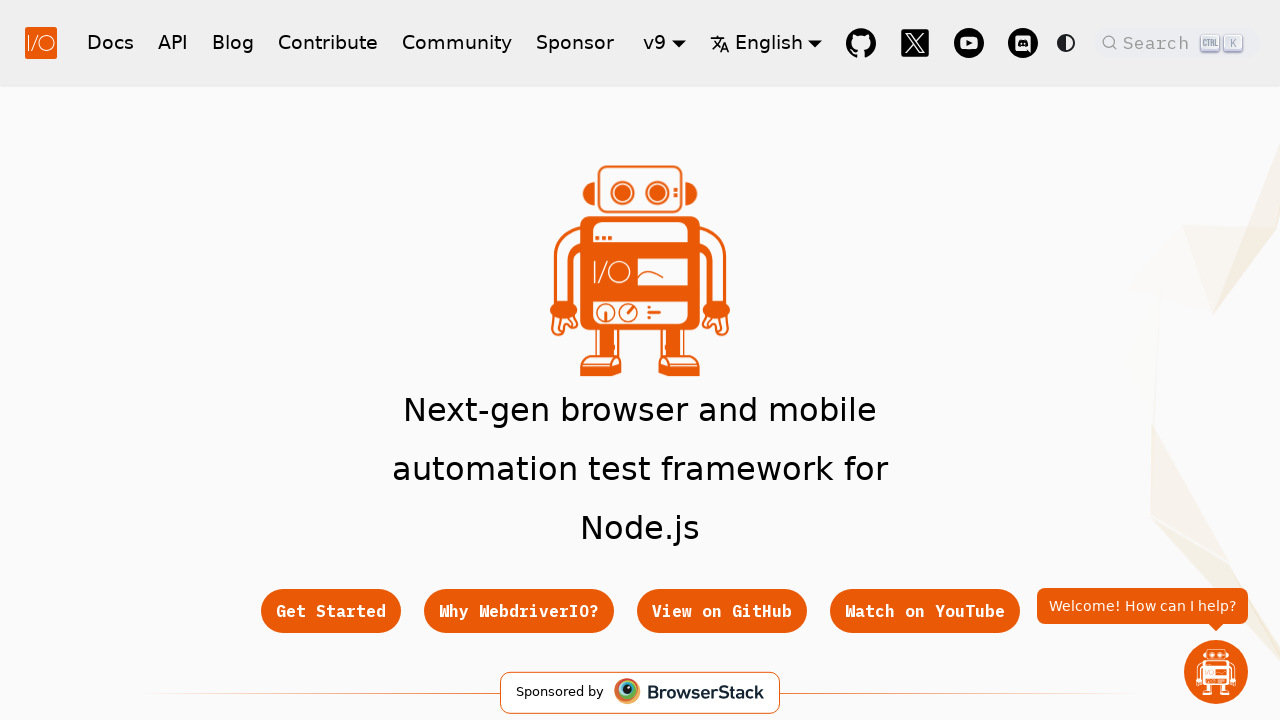

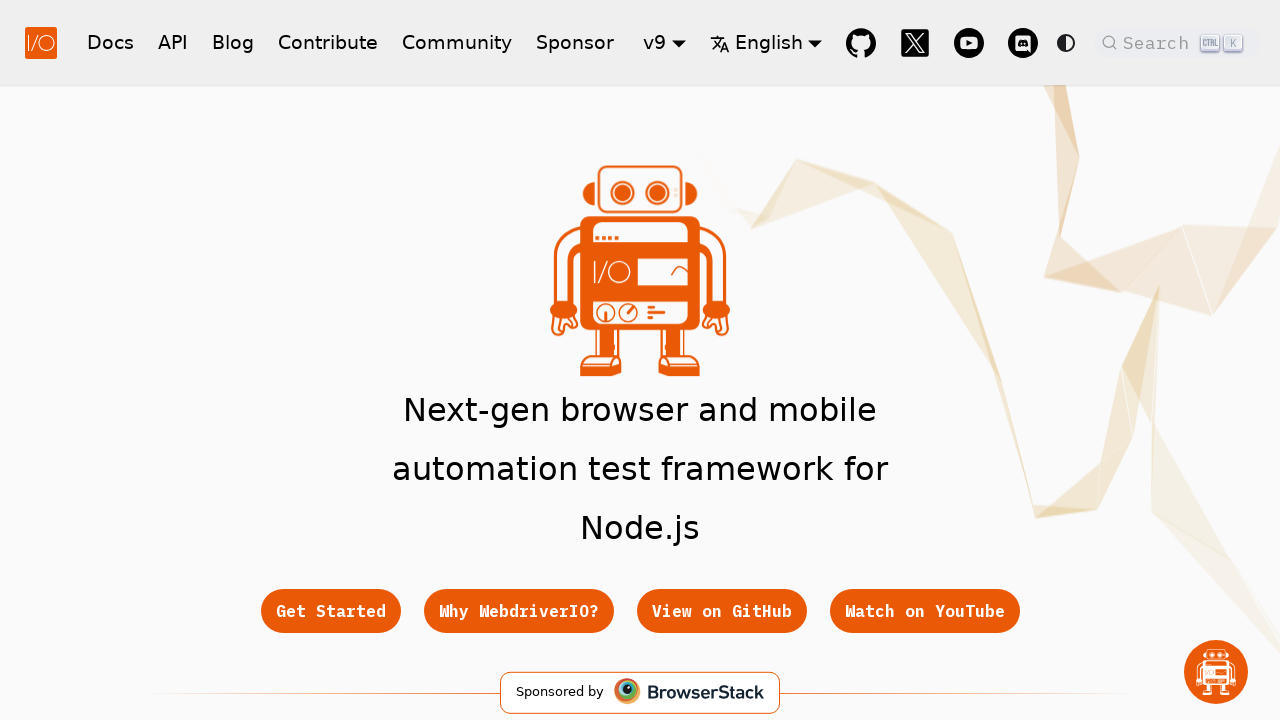